Tests the student registration form by filling all fields including first name, last name, email, gender, mobile, date of birth, subjects, hobbies, and address

Starting URL: https://demoqa.com/automation-practice-form

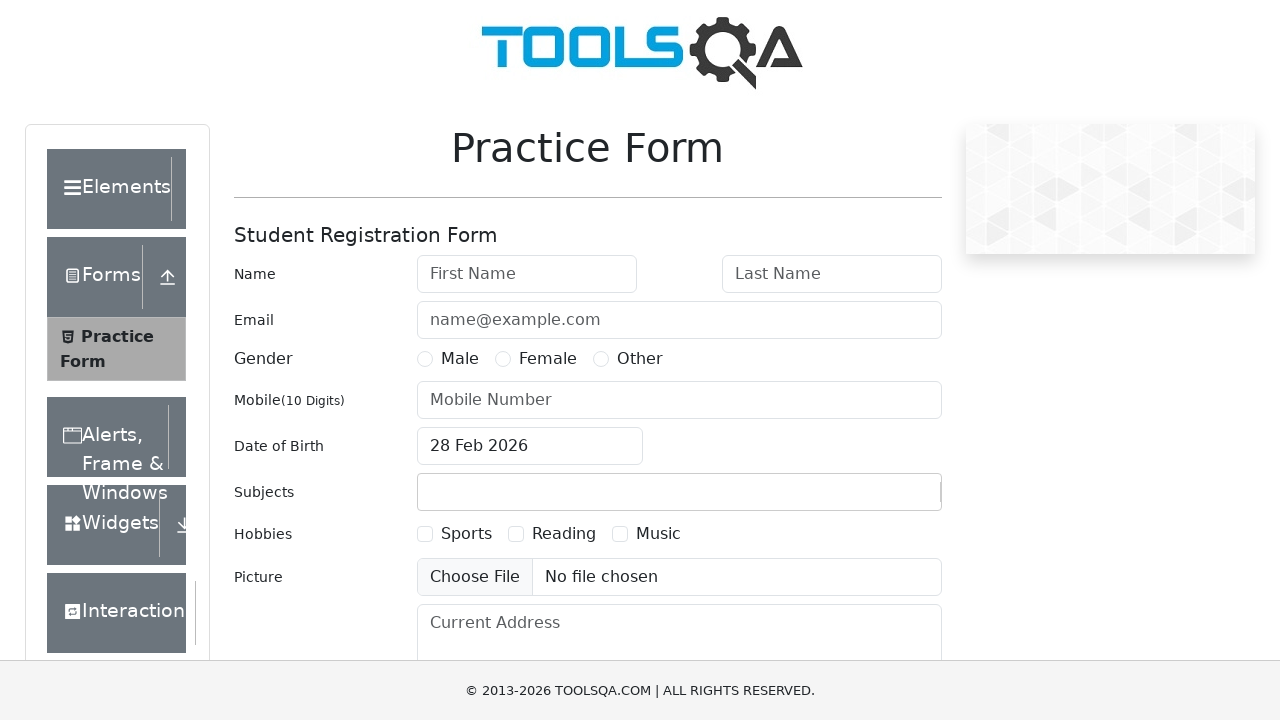

Filled first name field with 'Oleg' on input#firstName
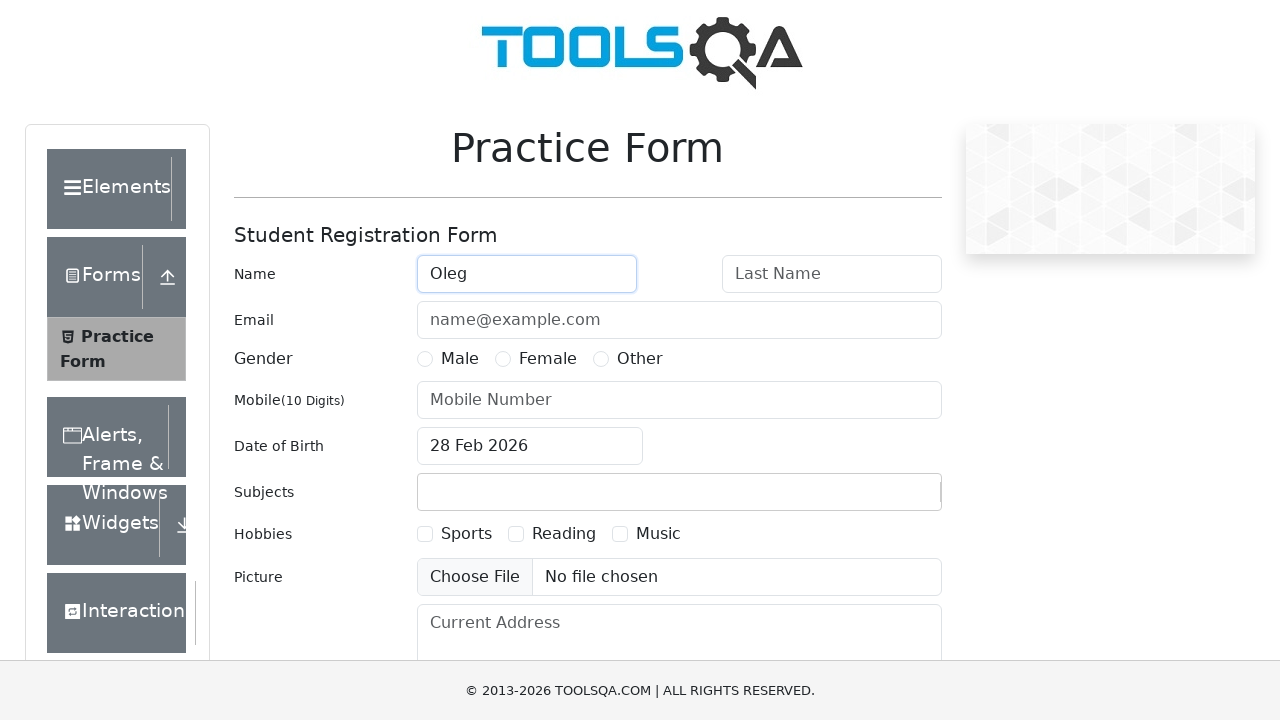

Filled last name field with 'Komarov' on input#lastName
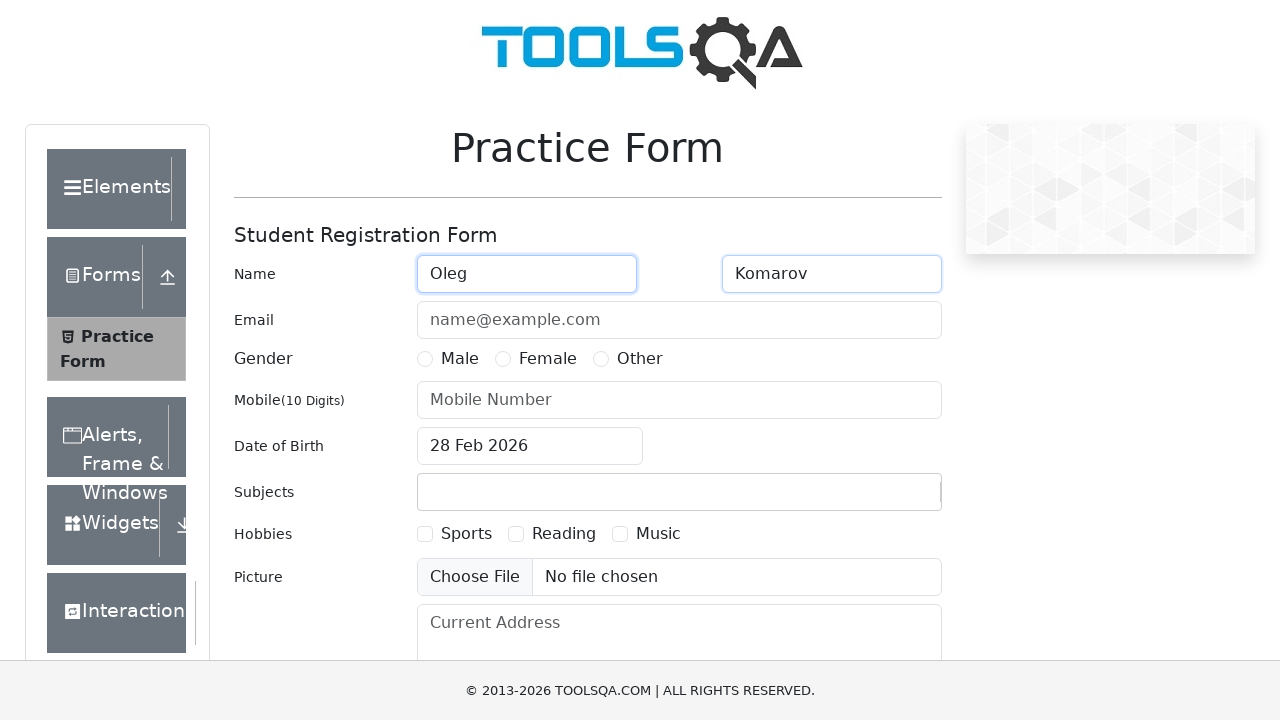

Filled email field with 'testmail@yandex.ru' on input#userEmail
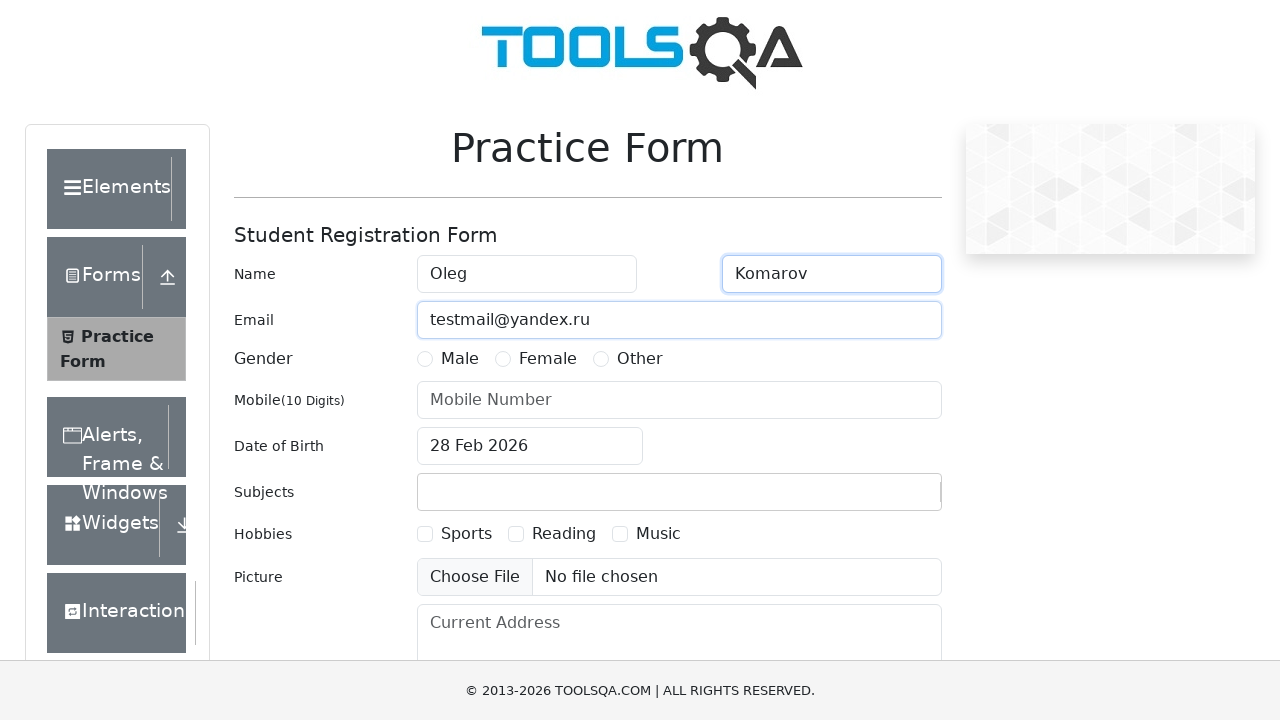

Selected Male gender option at (460, 359) on label[for='gender-radio-1']
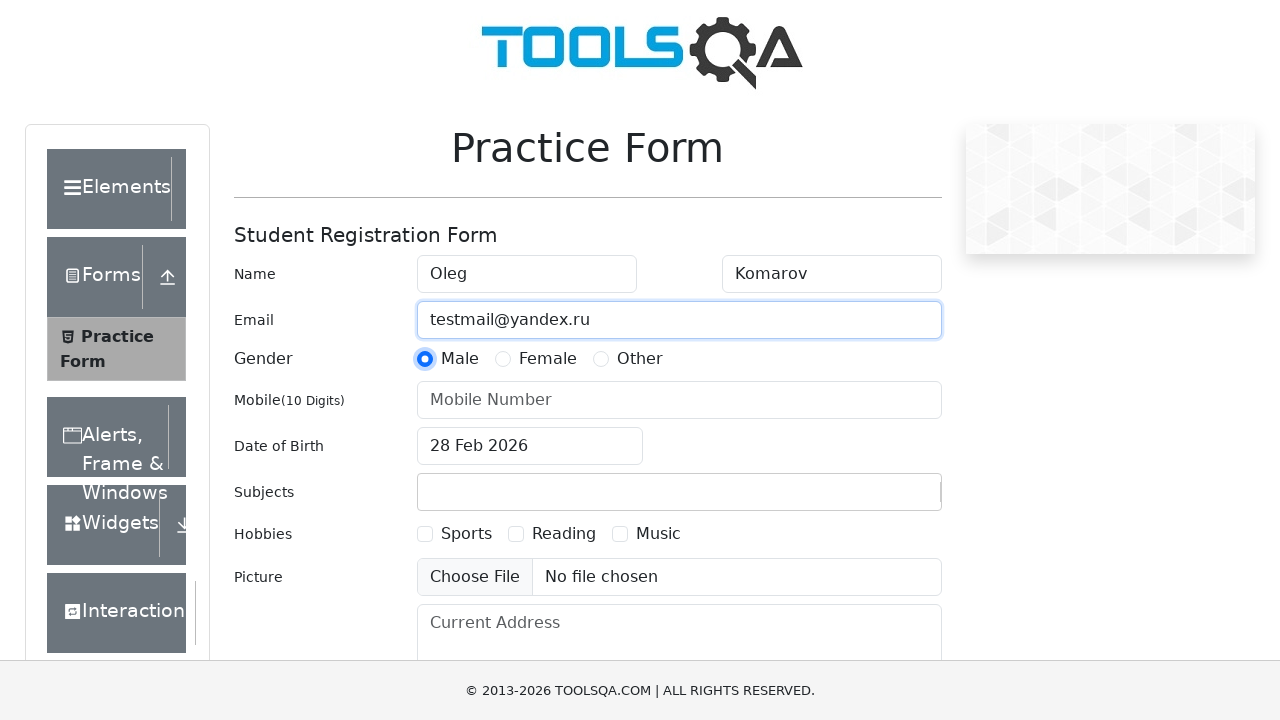

Filled mobile number field with '89991114488' on input#userNumber
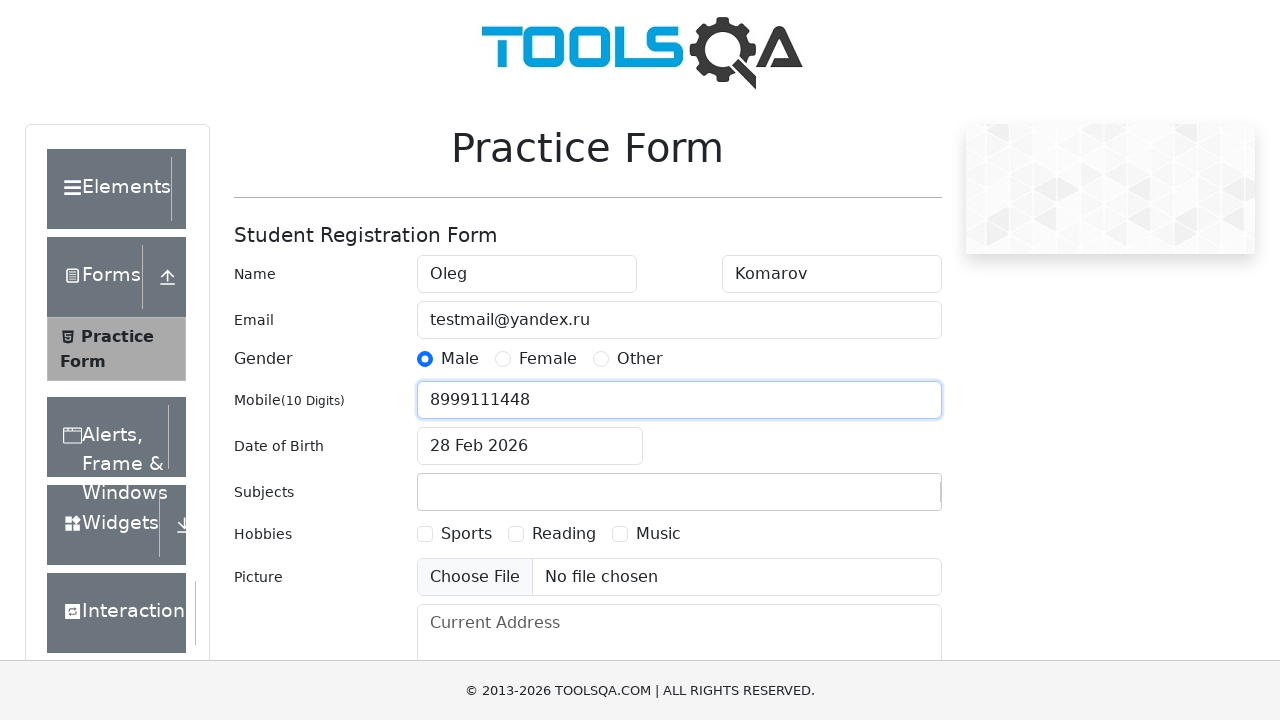

Clicked on date of birth input field at (530, 446) on input#dateOfBirthInput
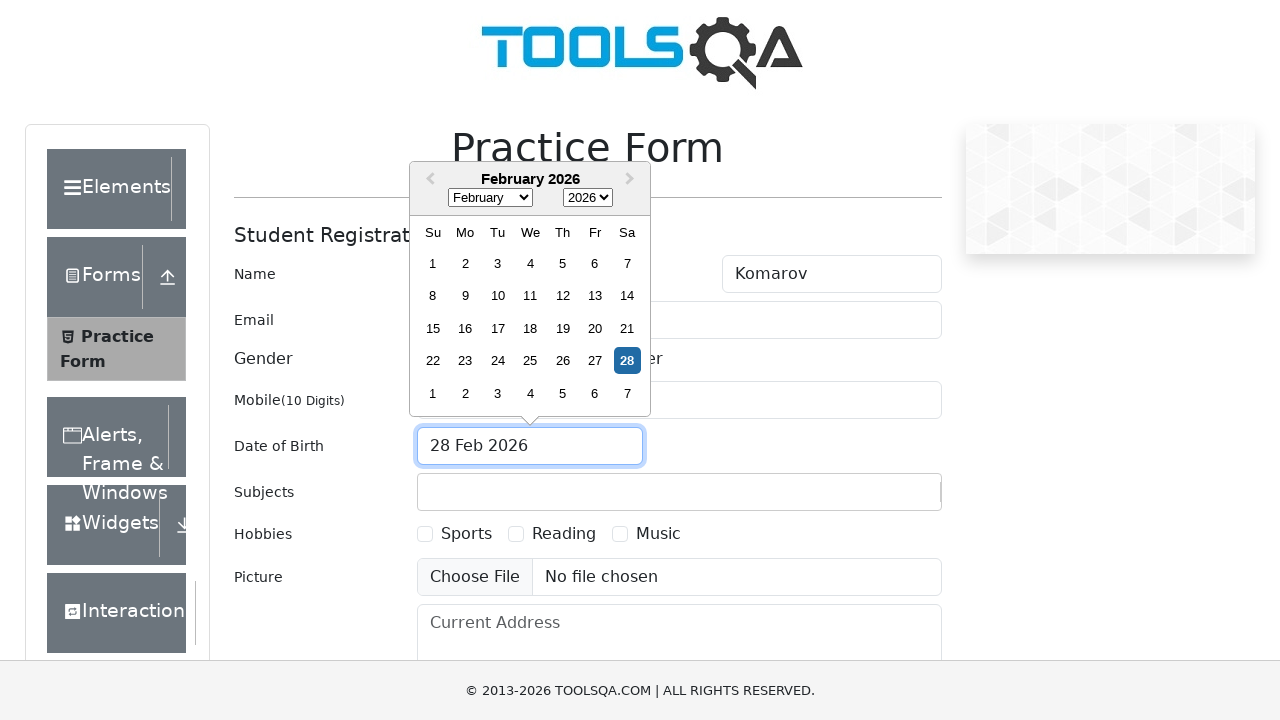

Filled date of birth field with 'Aug 2023-11' on input#dateOfBirthInput
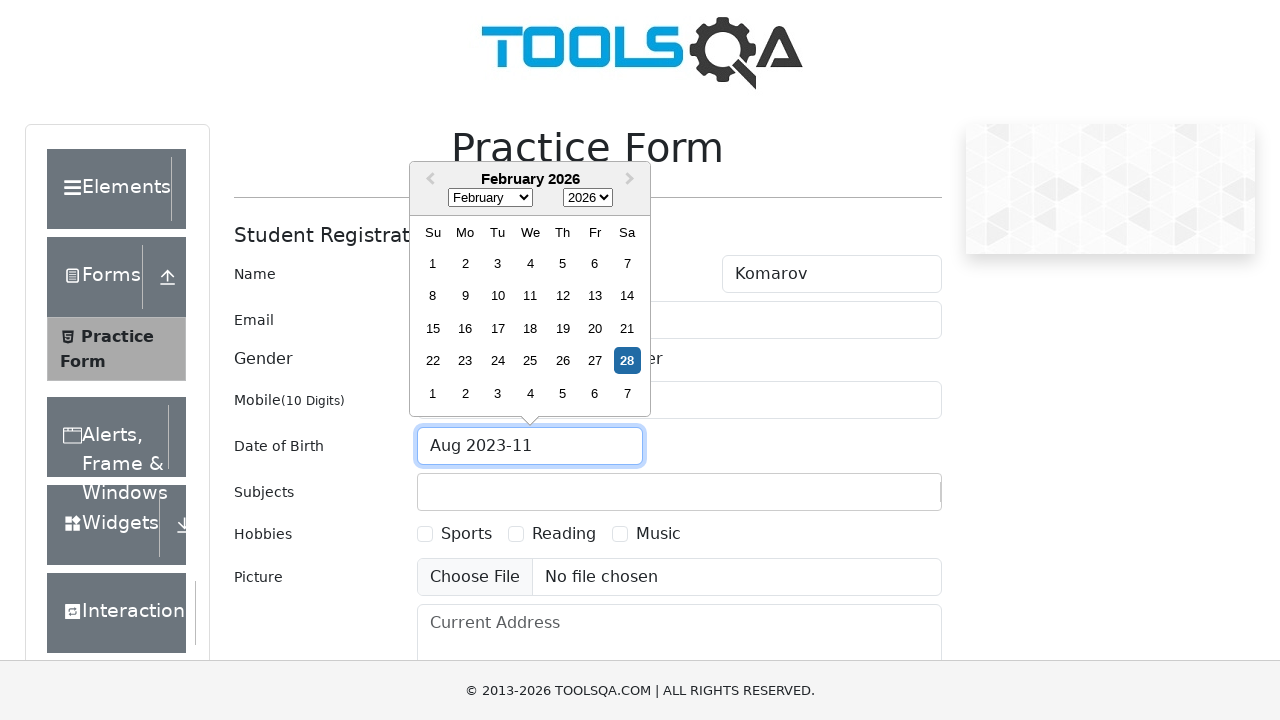

Filled subjects field with 'c' on #subjectsInput
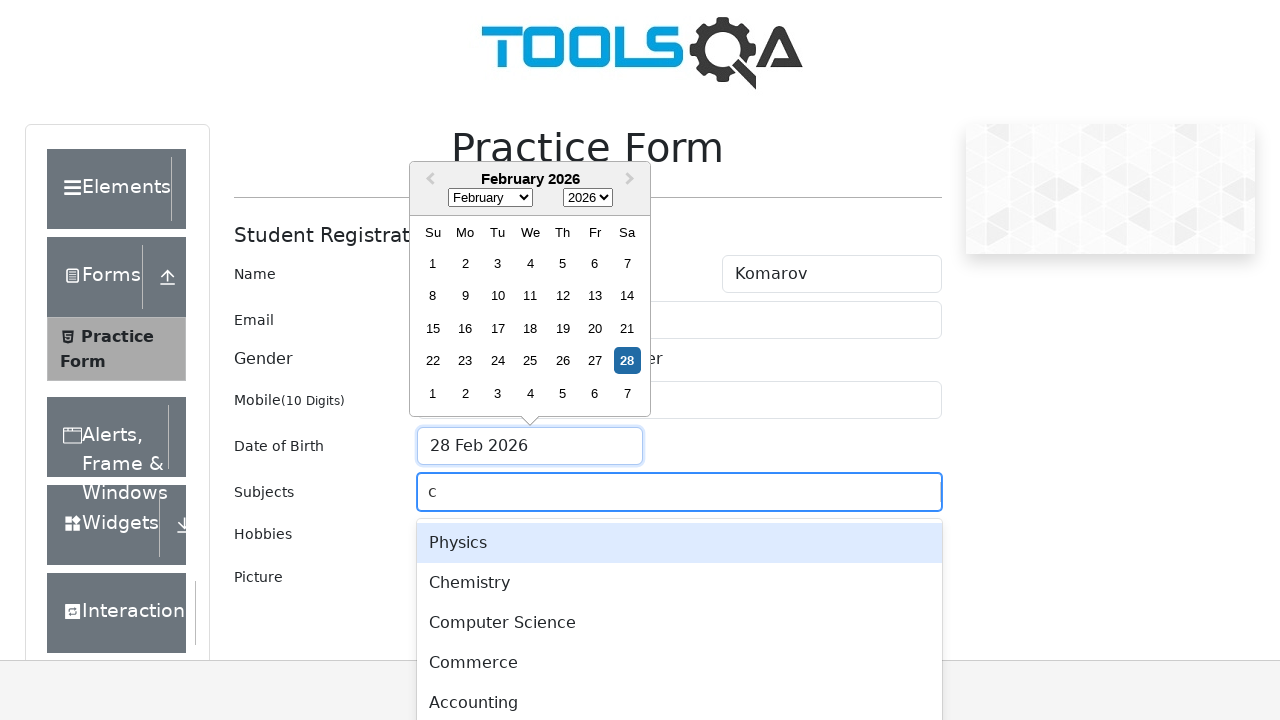

Pressed Enter to confirm subject selection on #subjectsInput
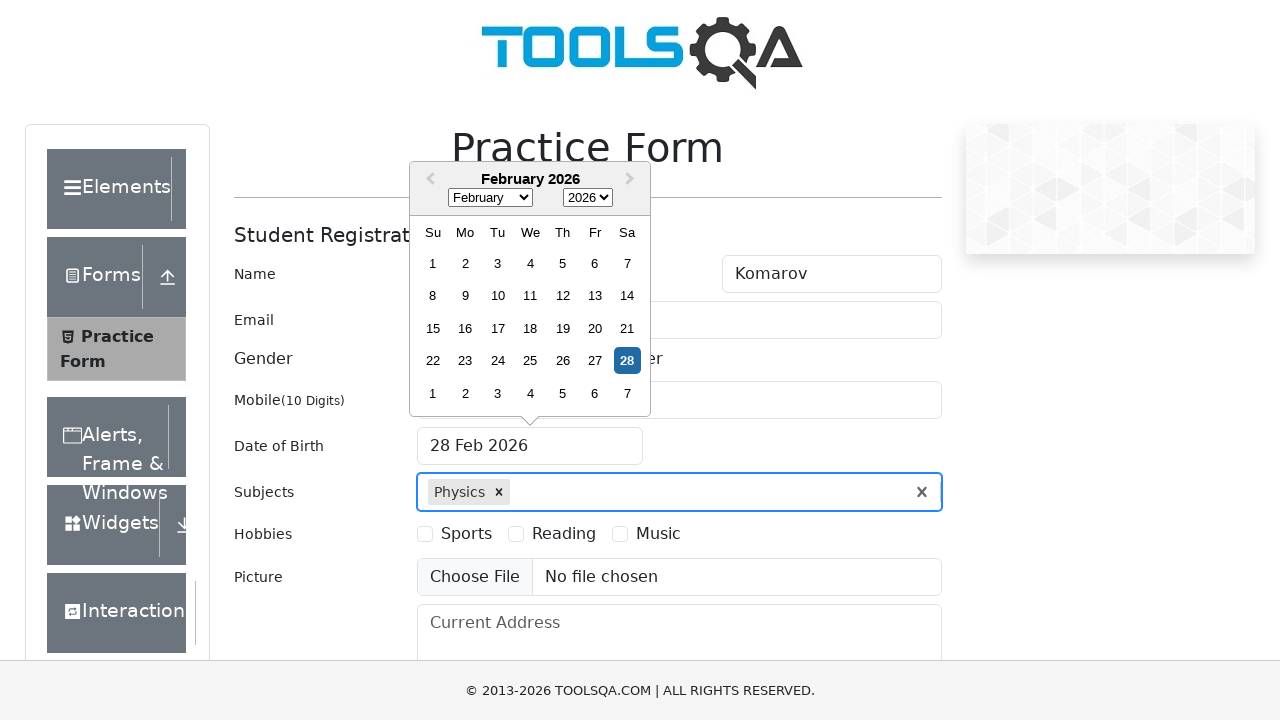

Selected Reading hobby checkbox at (564, 534) on label[for='hobbies-checkbox-2']
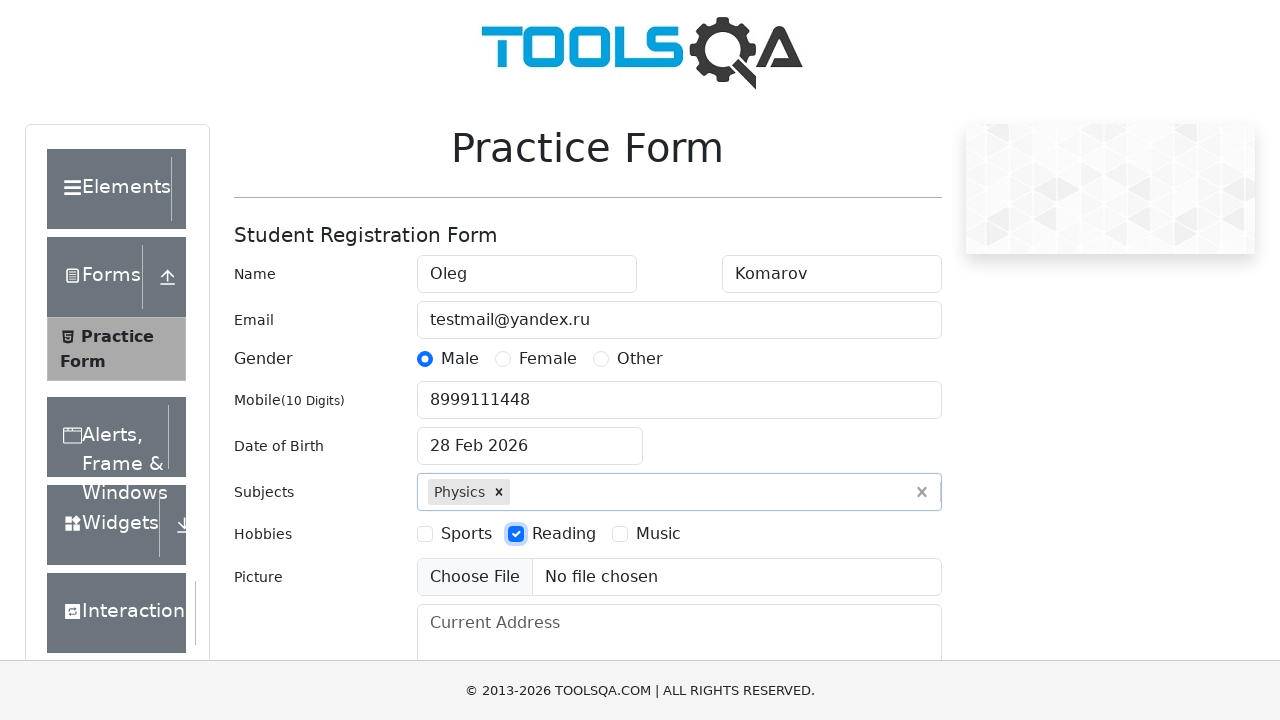

Filled current address field with '3 метра над уровнем неба' on textarea#currentAddress
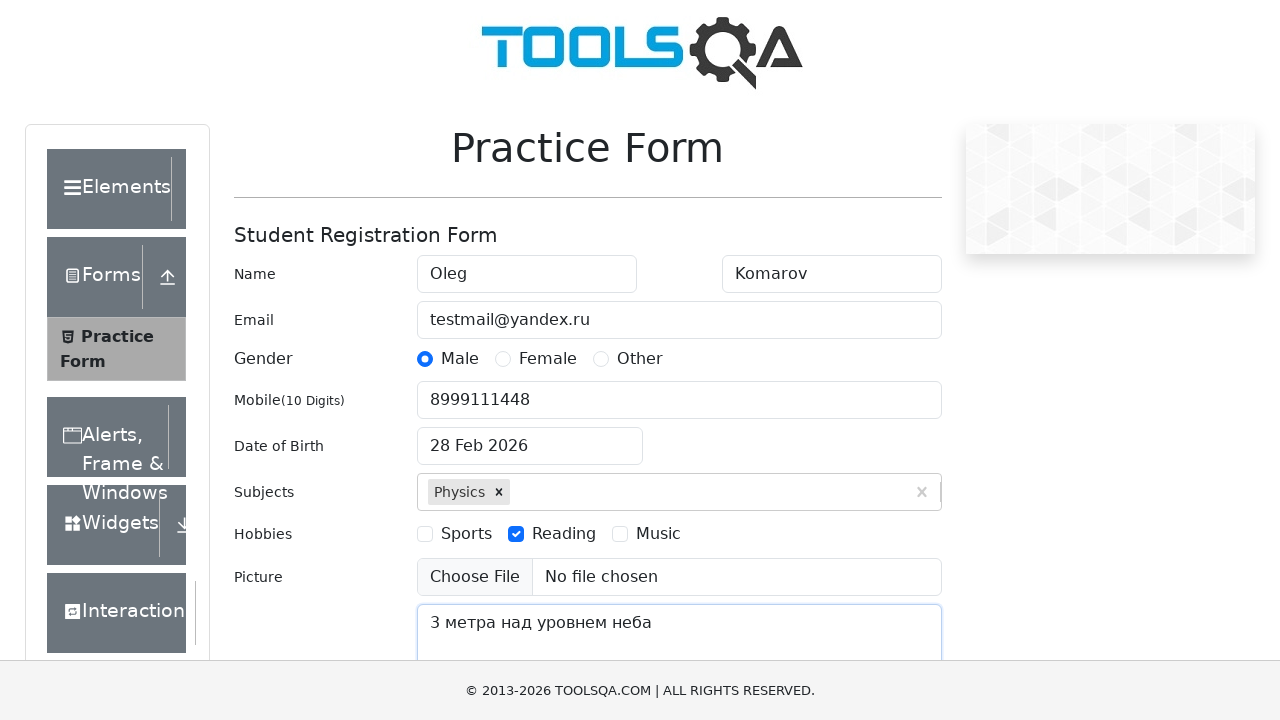

Clicked submit button to complete student registration form at (885, 499) on #submit
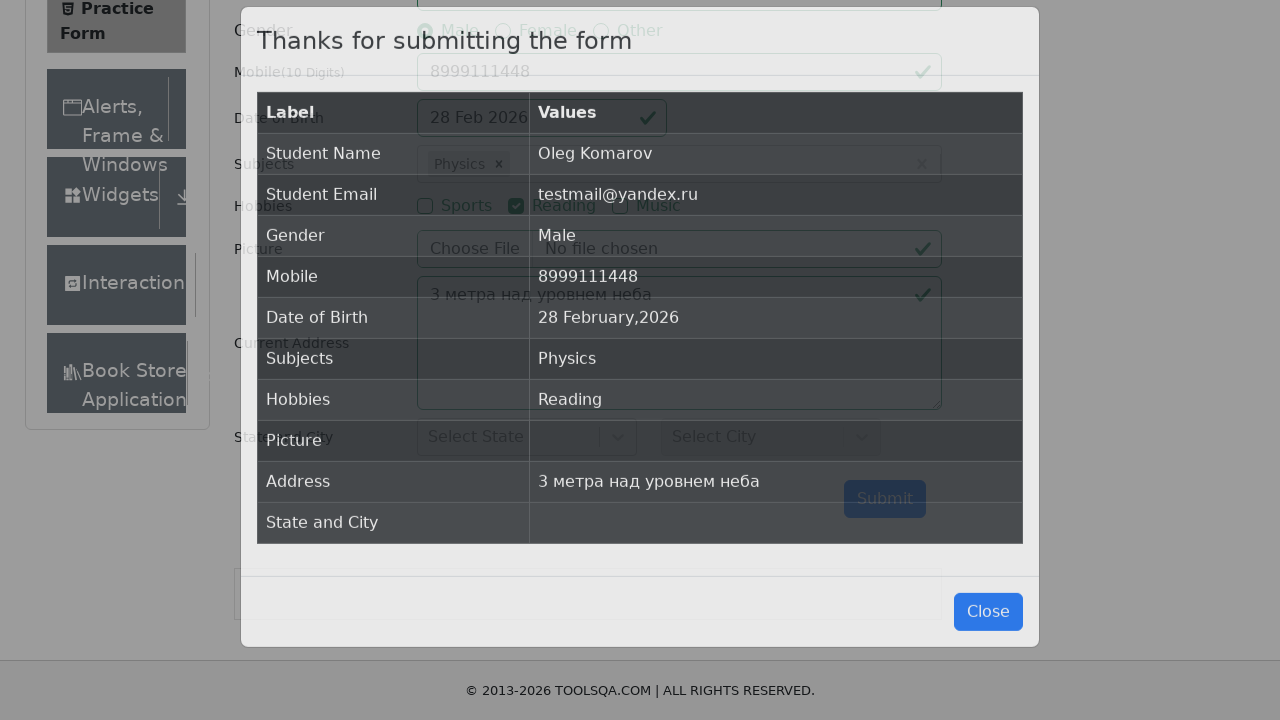

Registration result modal appeared with confirmation details
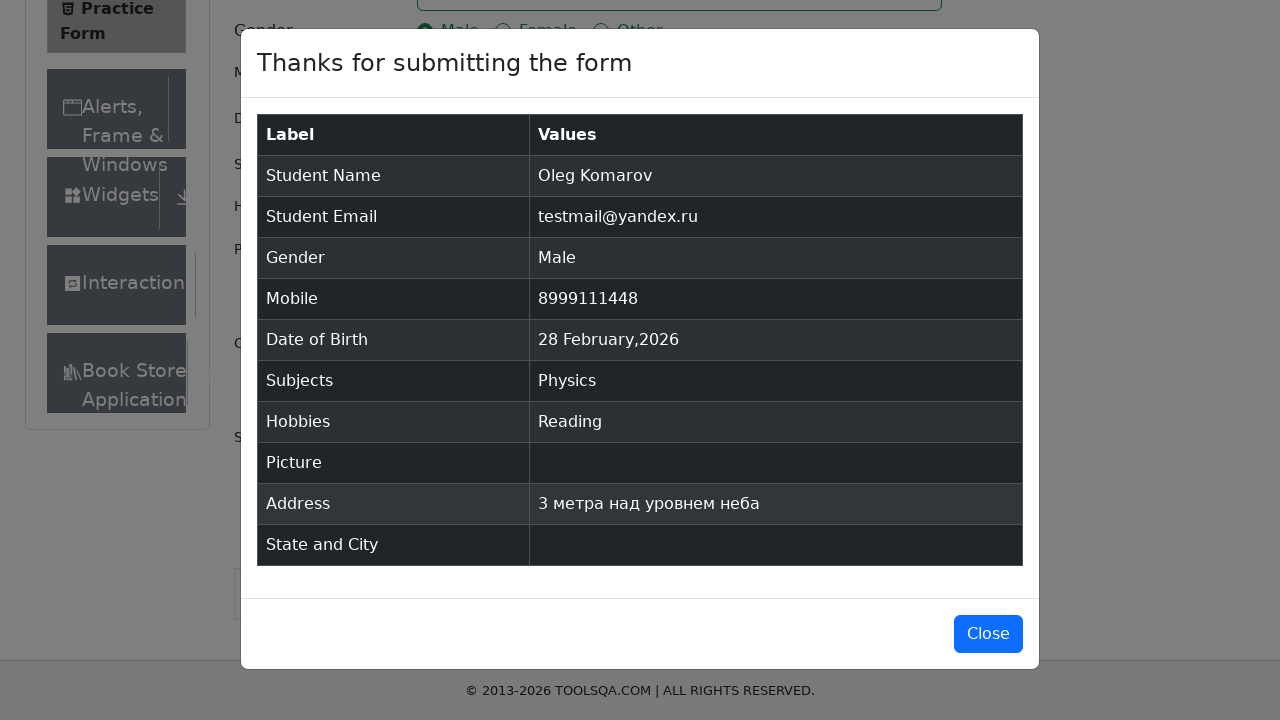

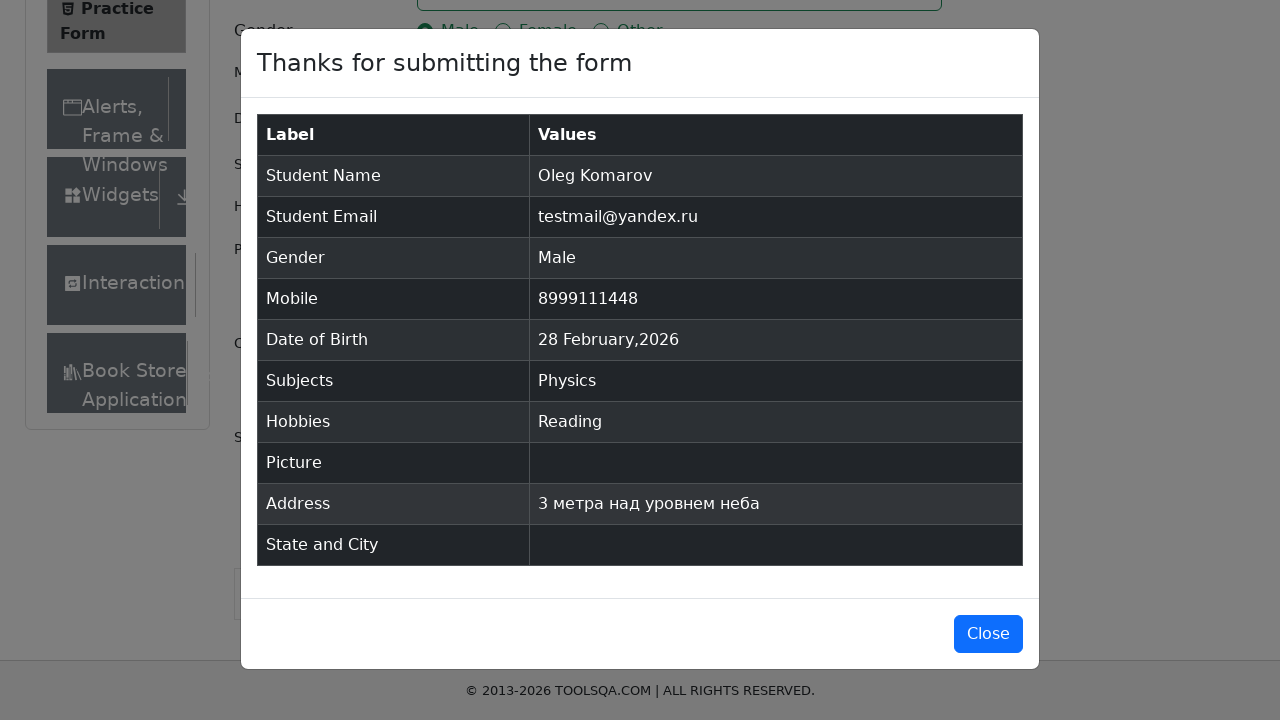